Tests double-click functionality by performing a double-click on the designated button and verifying the confirmation message

Starting URL: https://demoqa.com/buttons

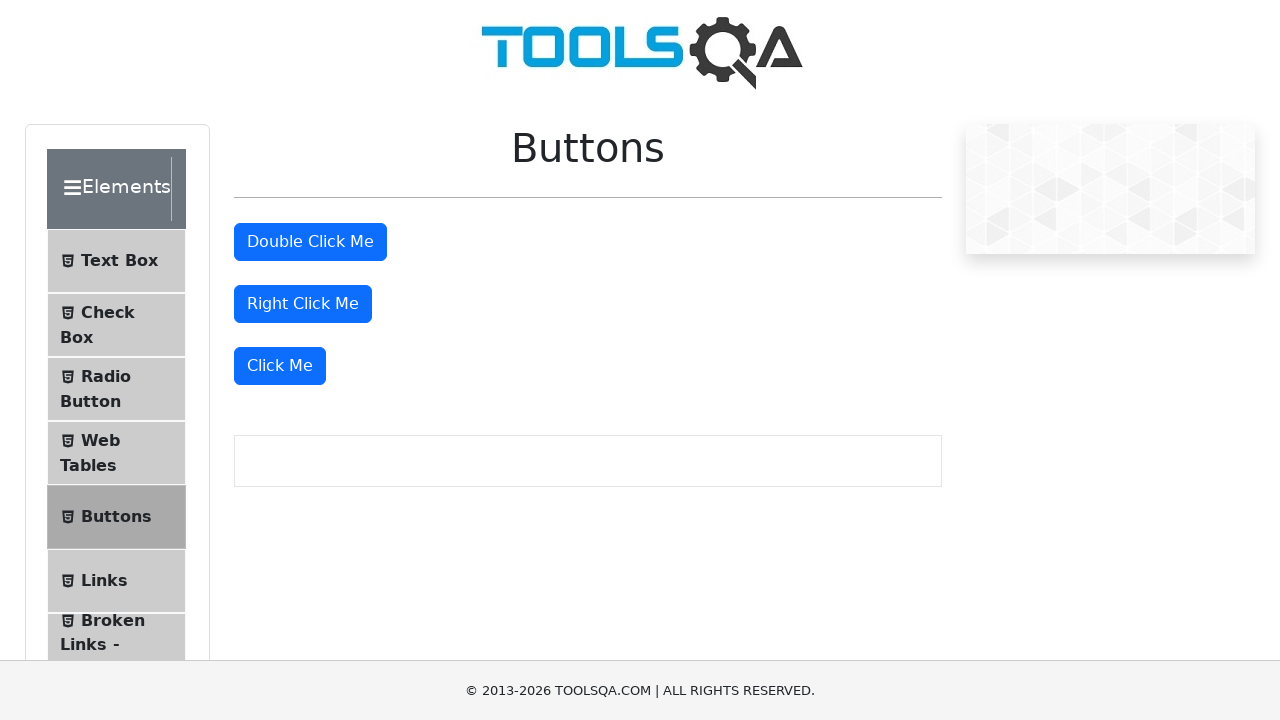

Navigated to https://demoqa.com/buttons
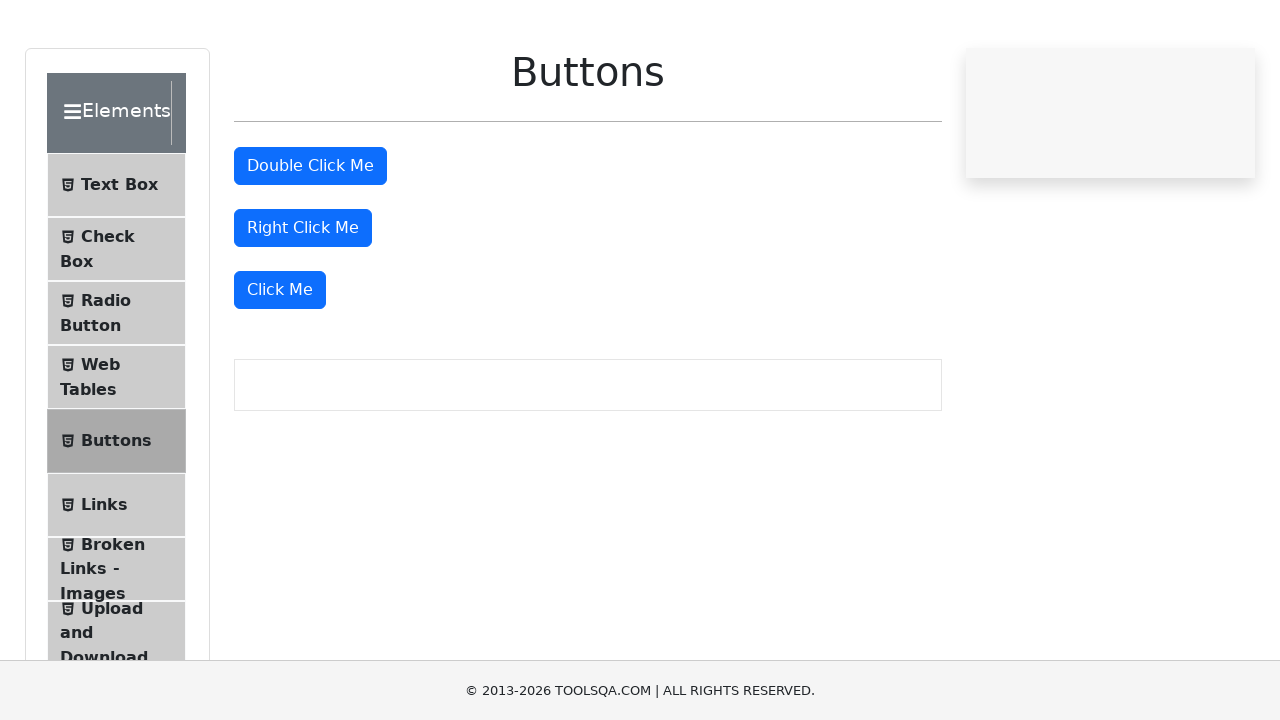

Double-clicked the double click button at (310, 242) on button#doubleClickBtn
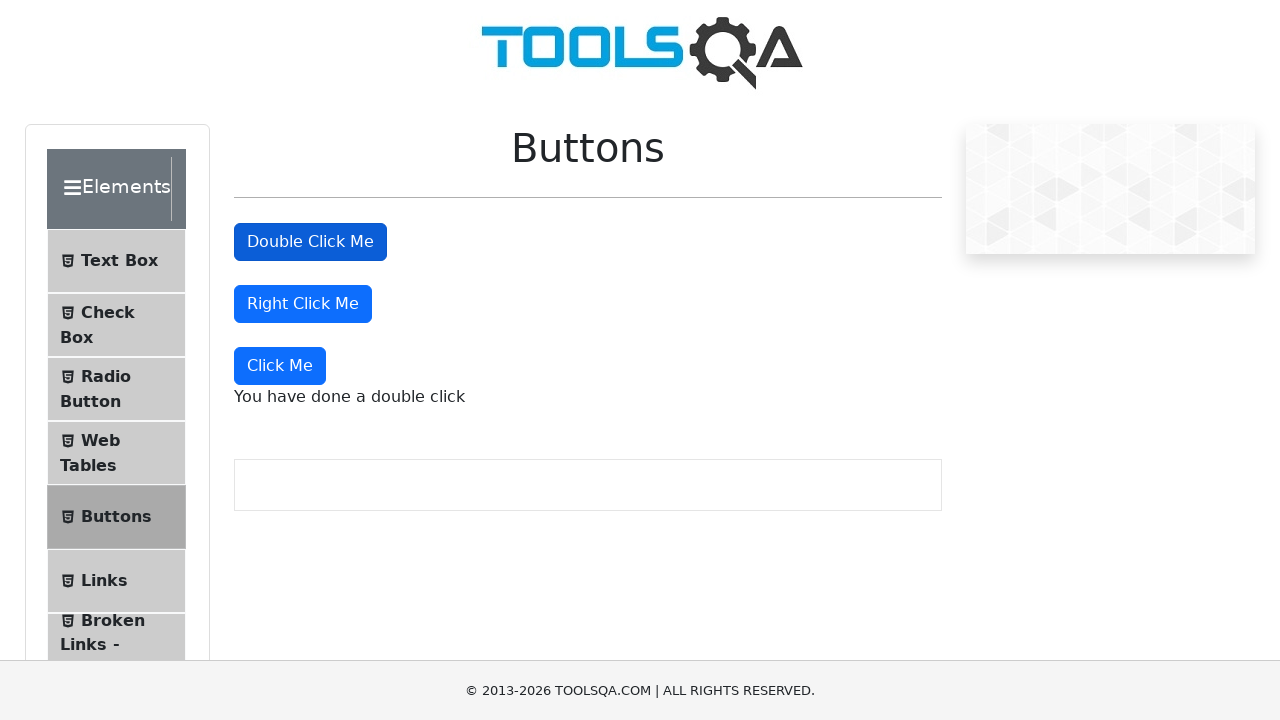

Double-click confirmation message appeared
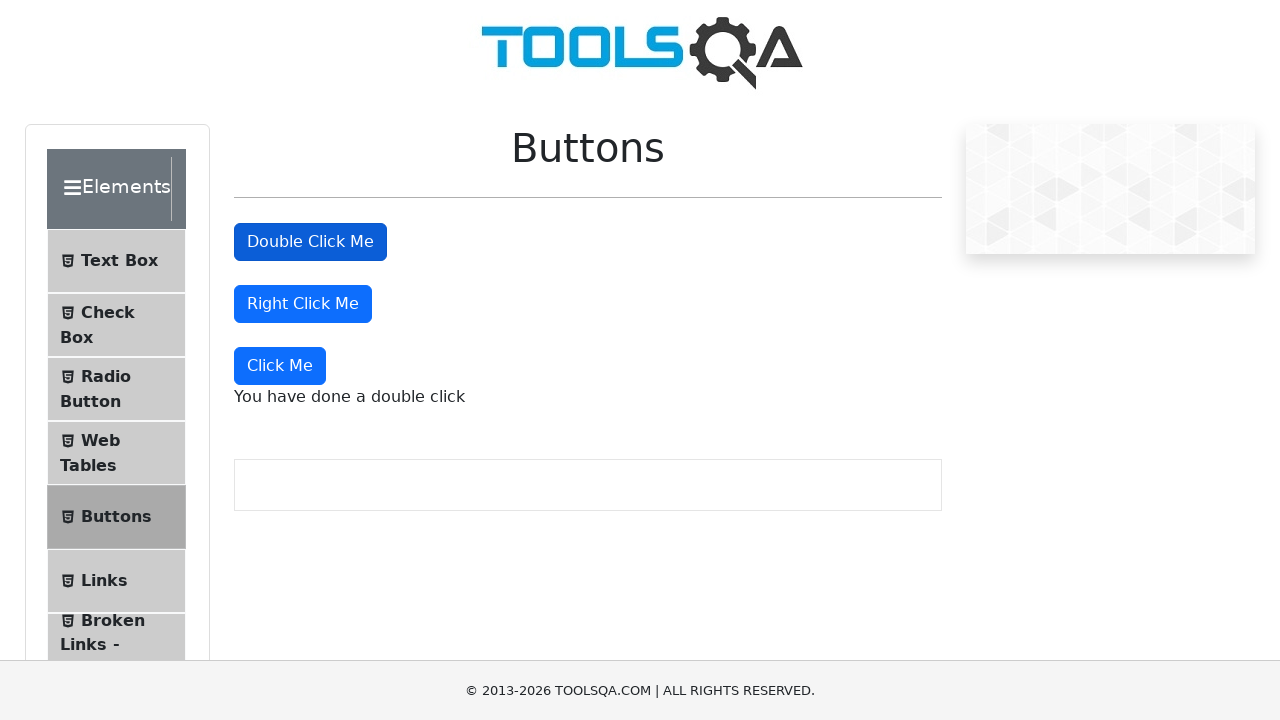

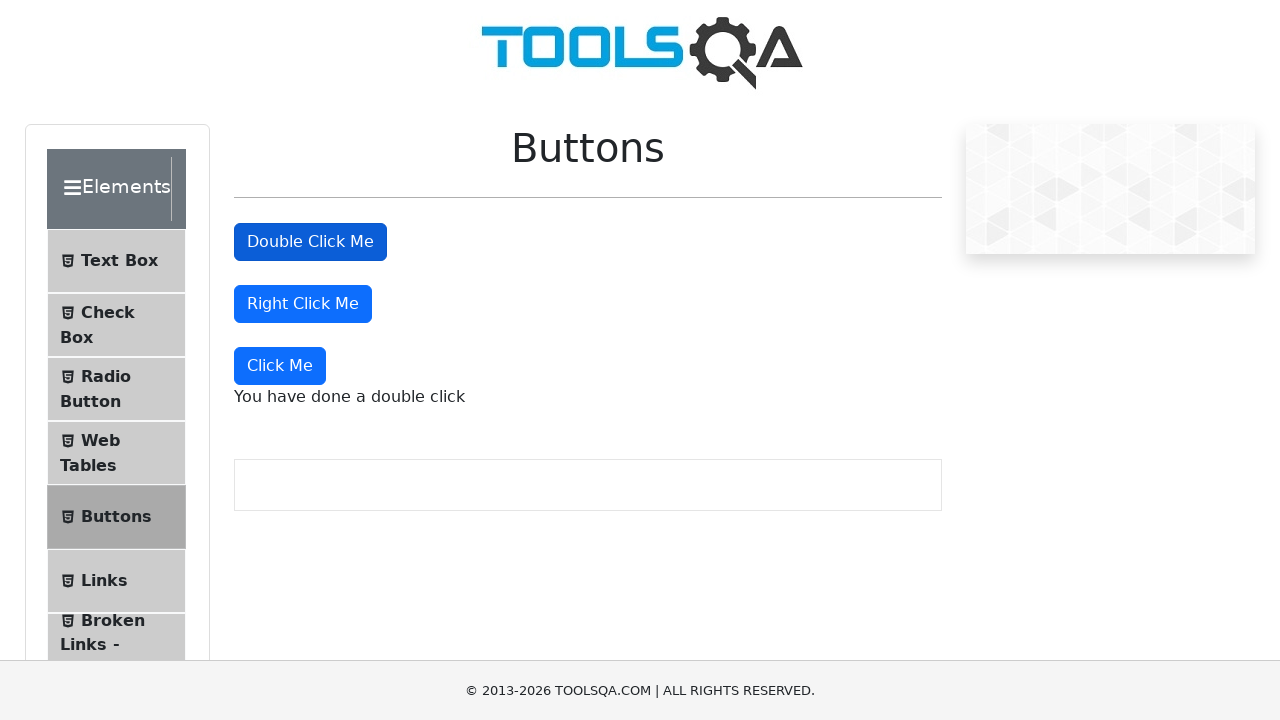